Tests browser window handling by clicking a button that opens a new tab, then switches to the new tab and verifies the sample page content is displayed.

Starting URL: https://demoqa.com/browser-windows

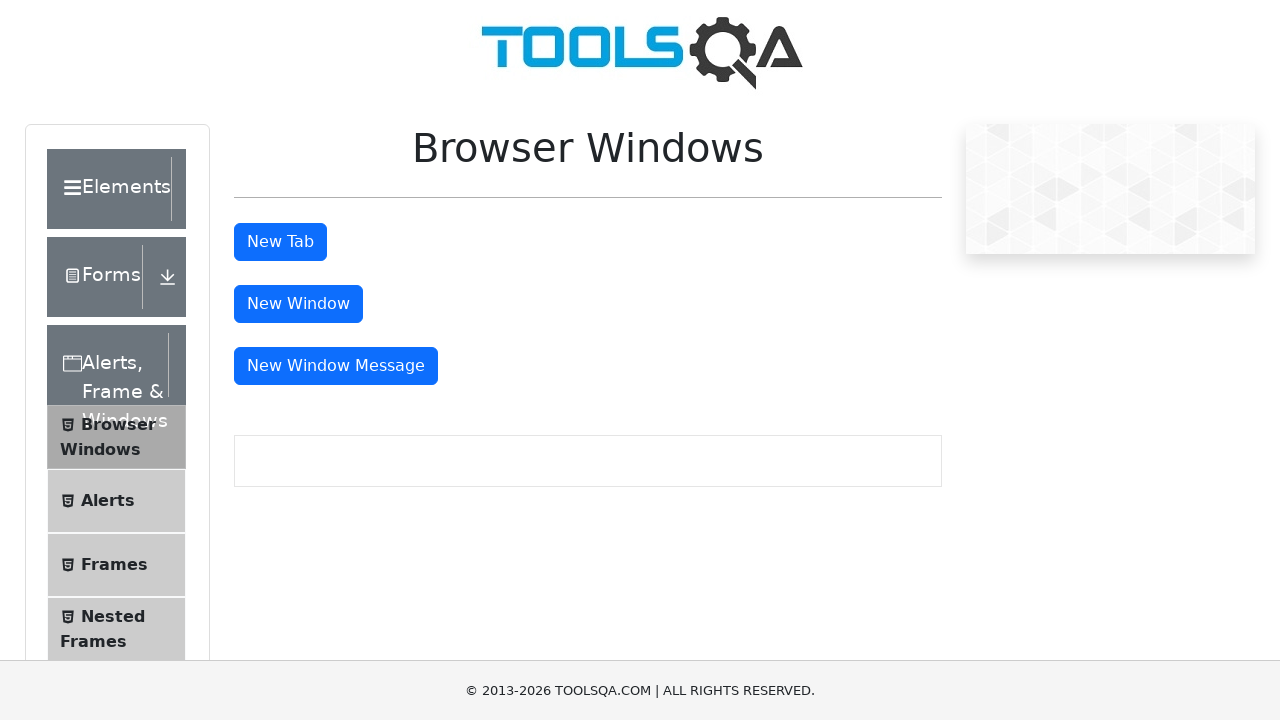

Clicked the 'New Tab' button at (280, 242) on #tabButton
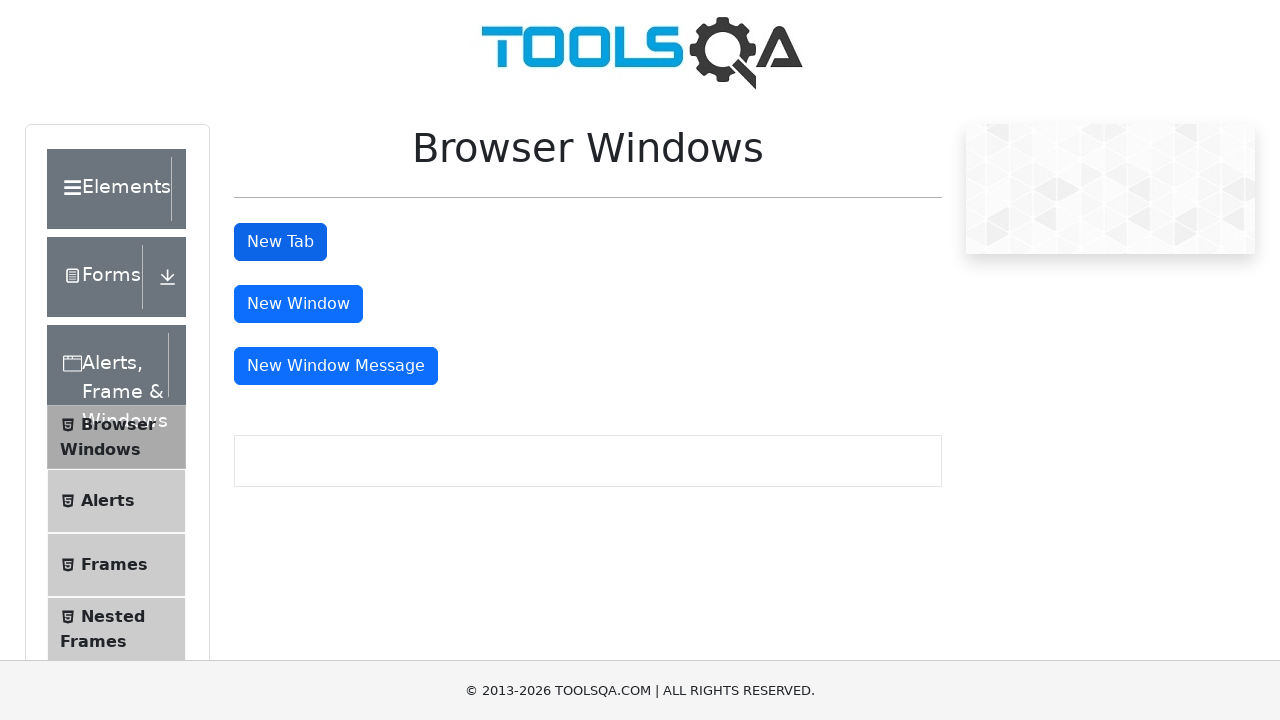

Clicked the 'New Tab' button and captured new page context at (280, 242) on #tabButton
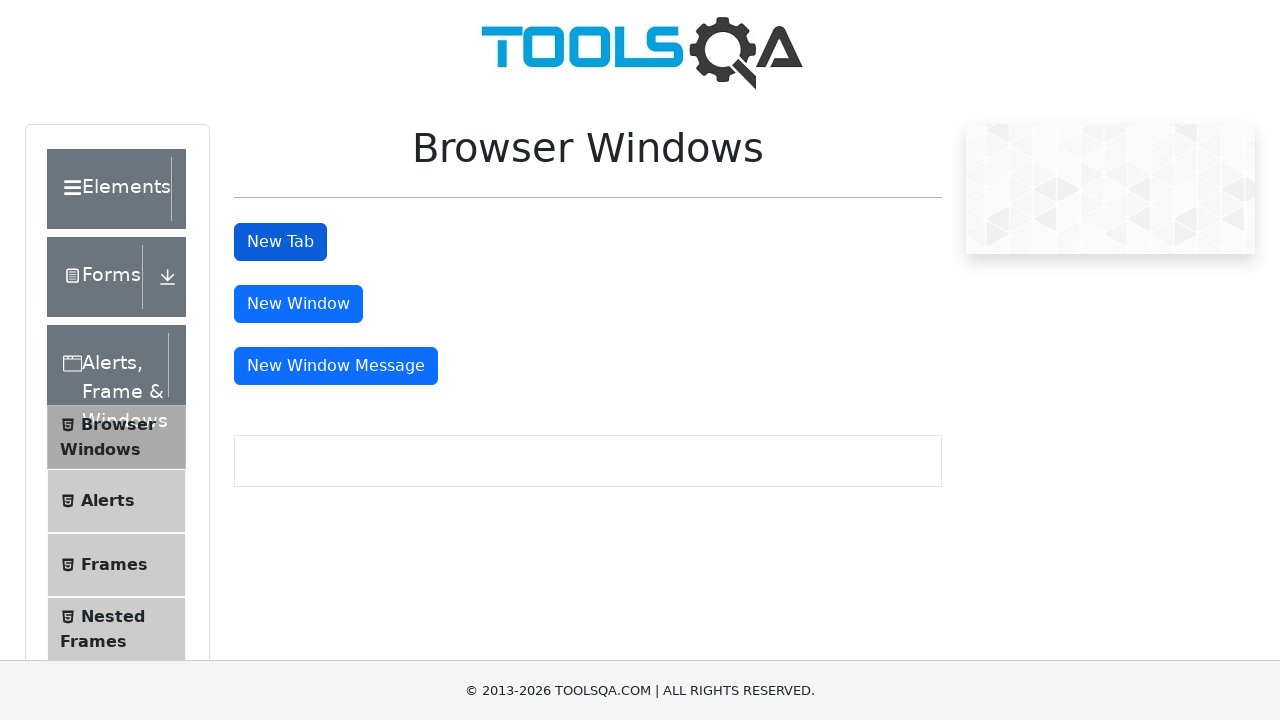

Retrieved the new tab page object
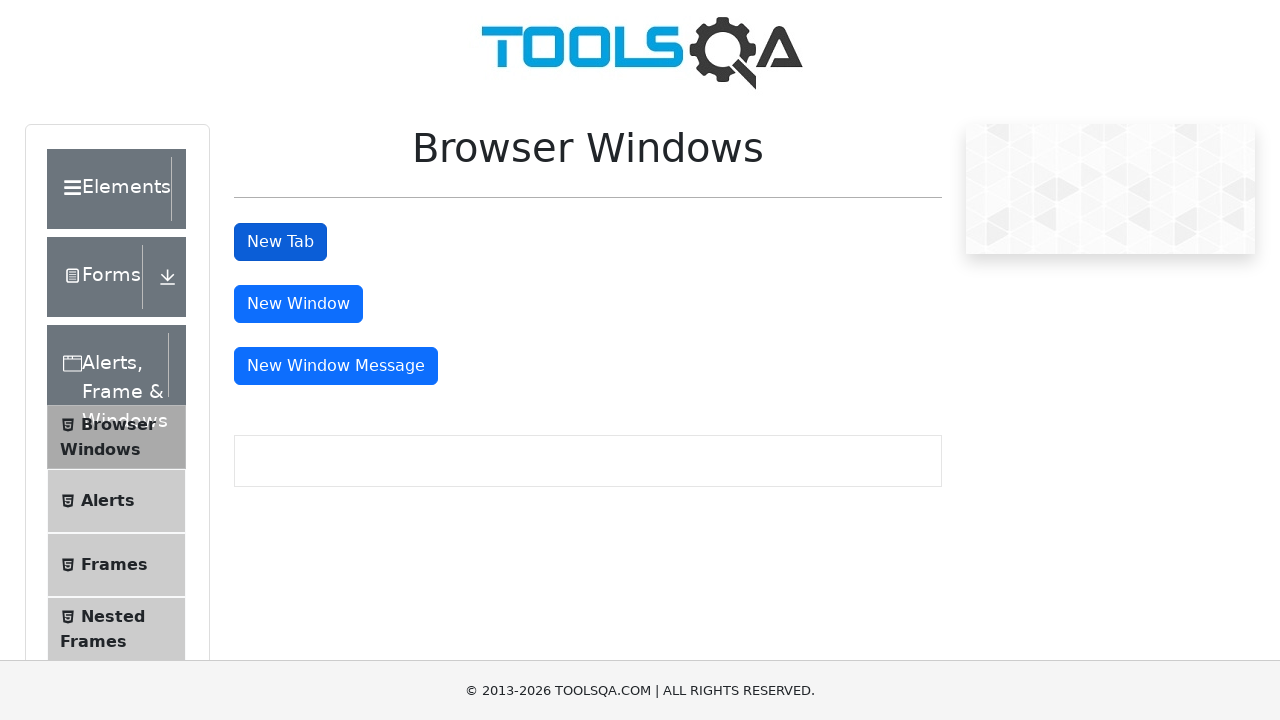

New tab page loaded successfully
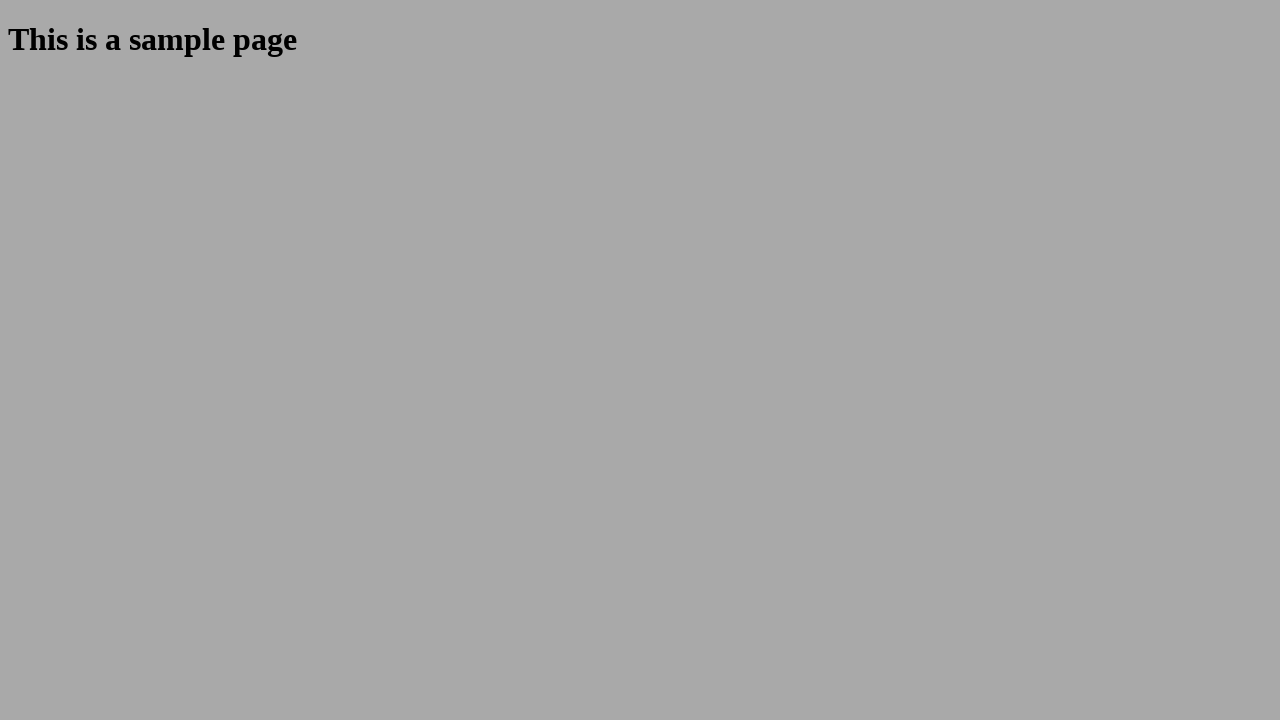

Verified sample page heading 'This is a sample page' is displayed on the new tab
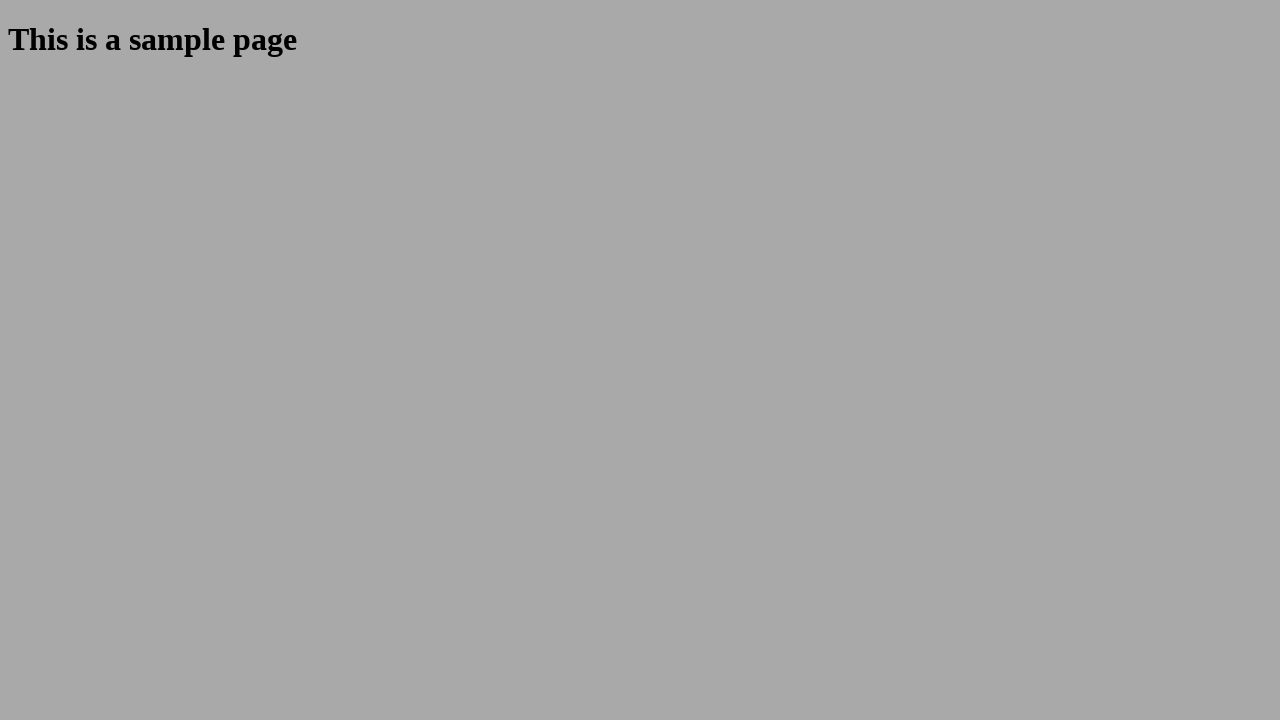

Closed the new tab
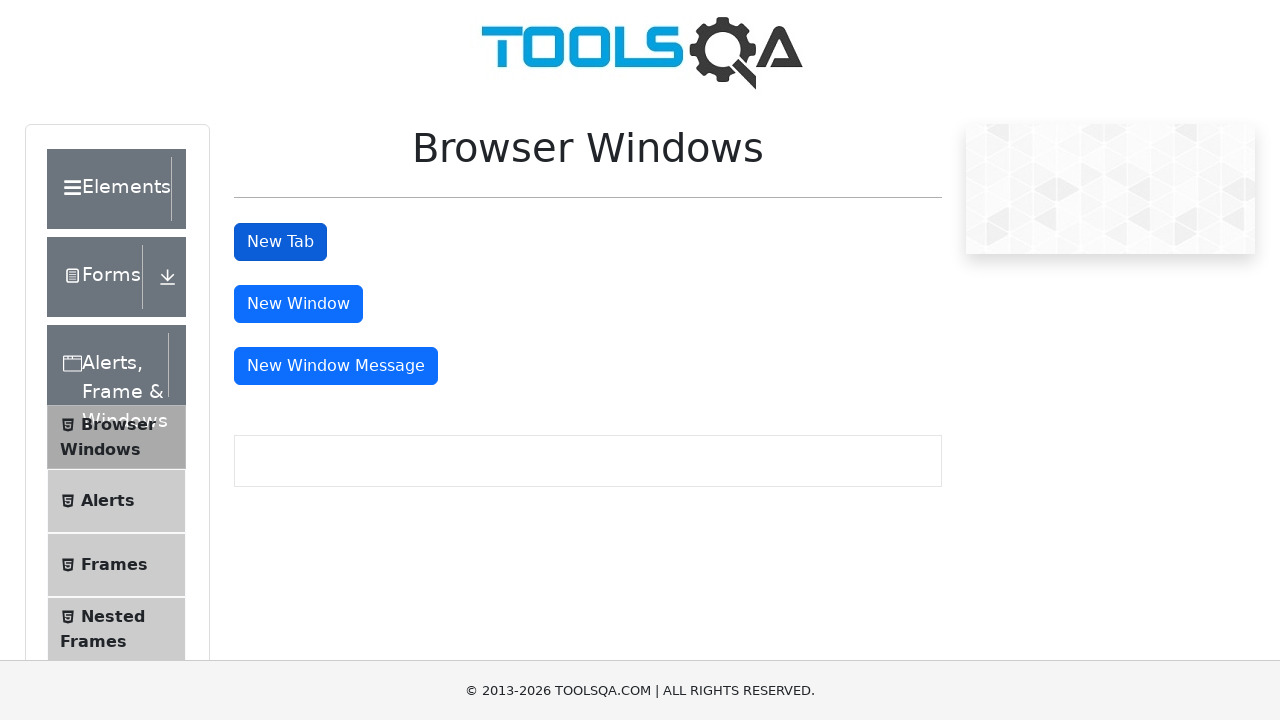

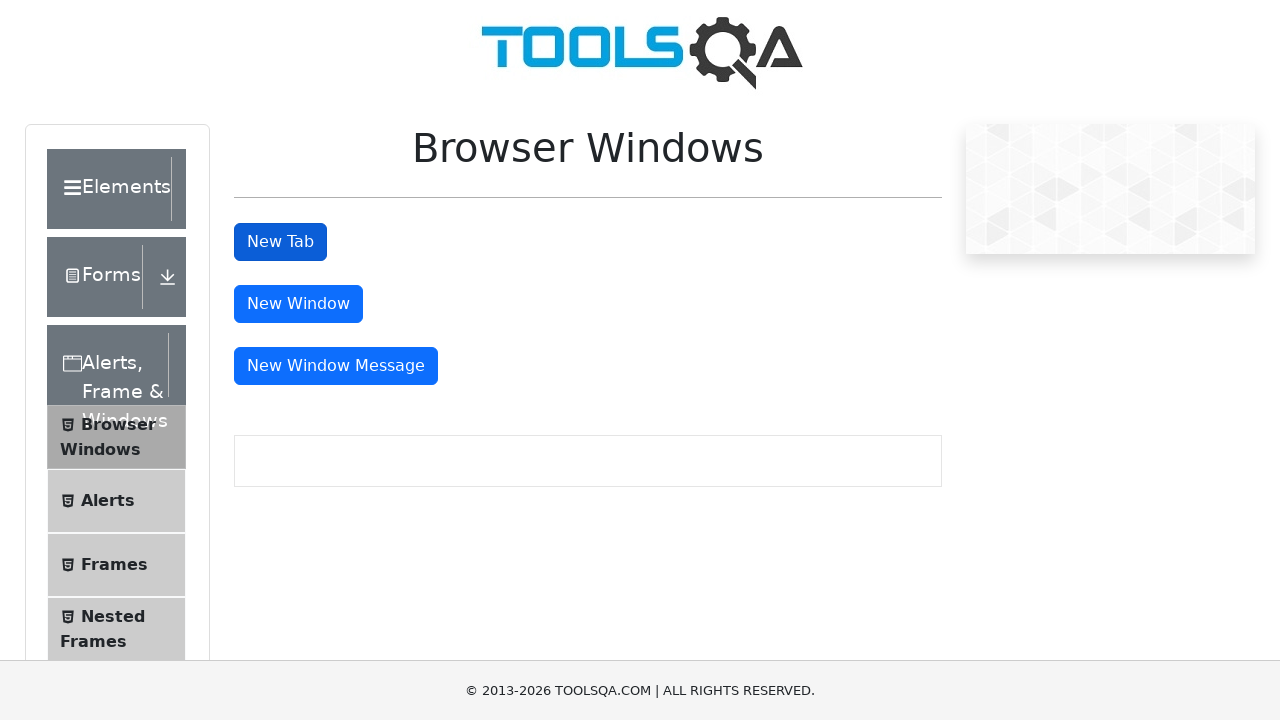